Tests an e-commerce product search and add-to-cart functionality by searching for products, verifying results, and adding specific items to cart

Starting URL: https://rahulshettyacademy.com/seleniumPractise/

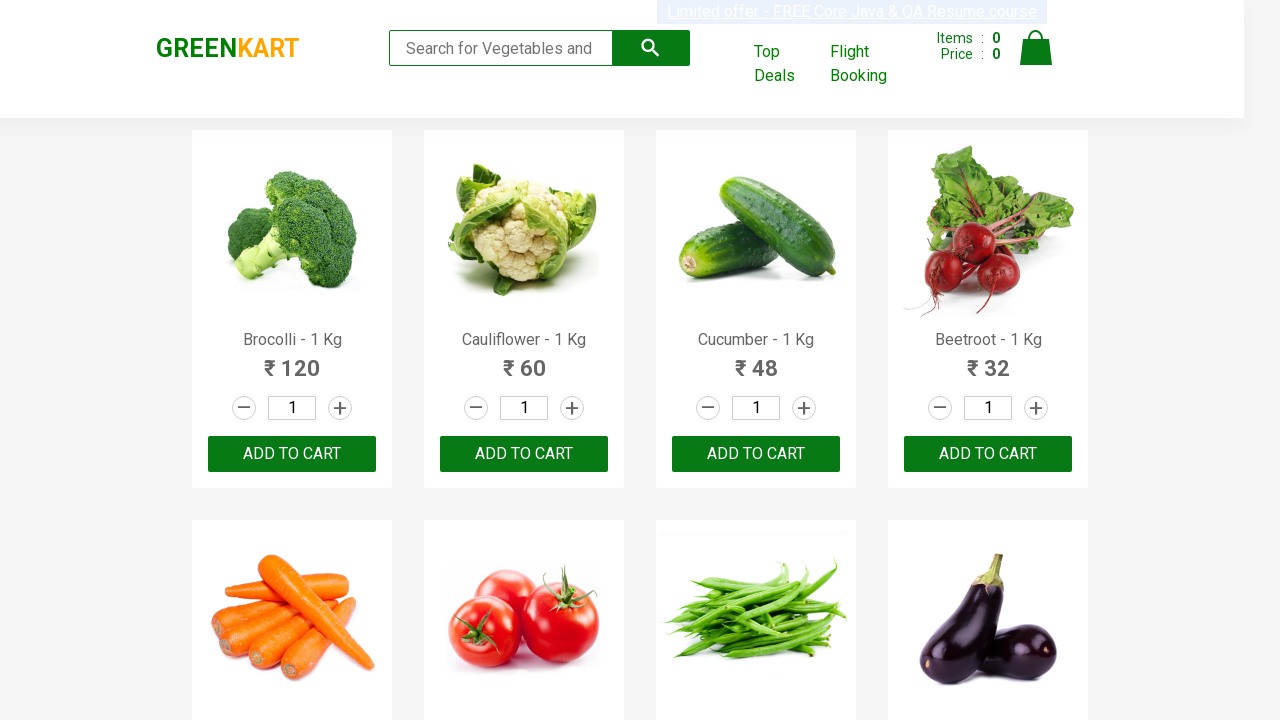

Filled search field with 'ca' to search for products on .search-keyword
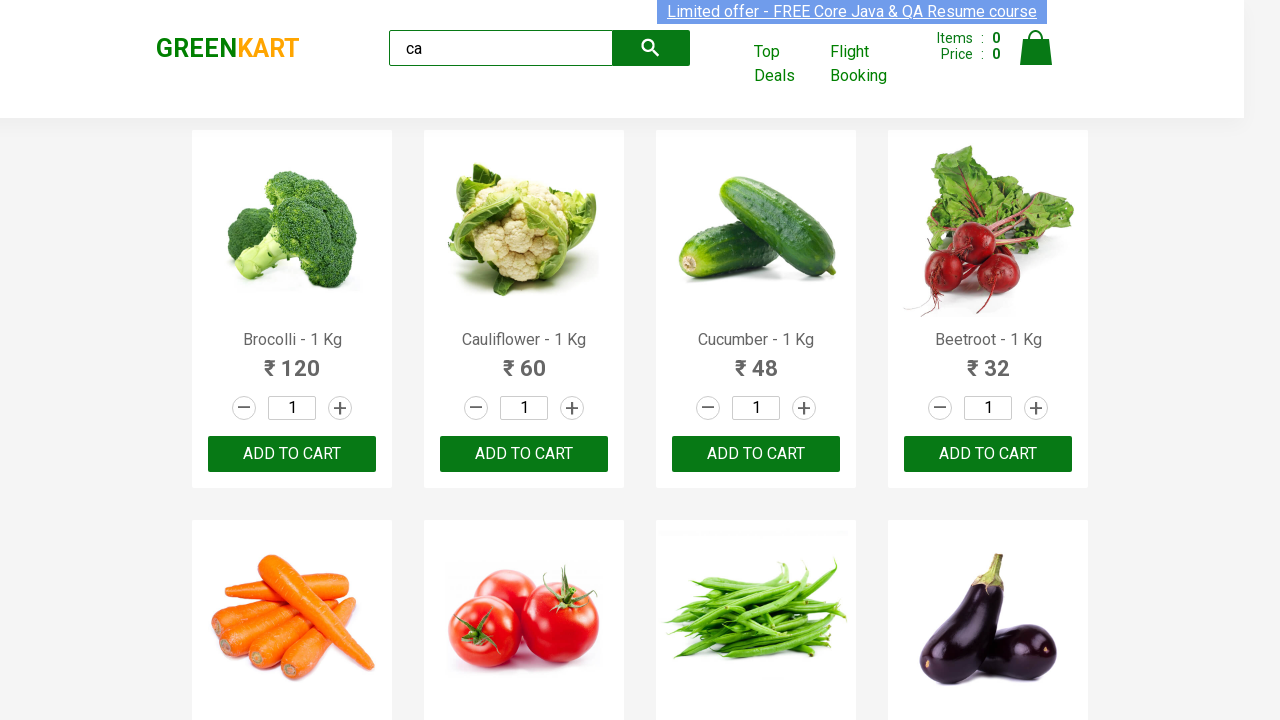

Waited 3 seconds for search results to update
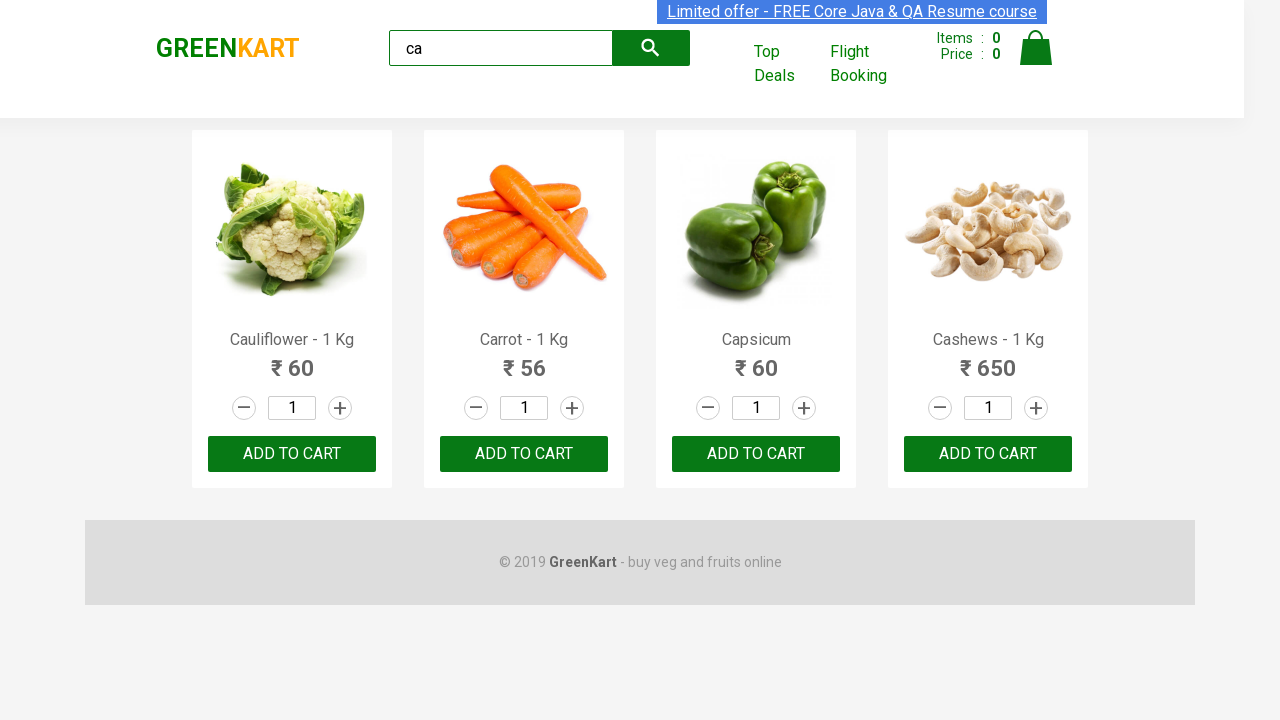

Verified that 4 products are visible in search results
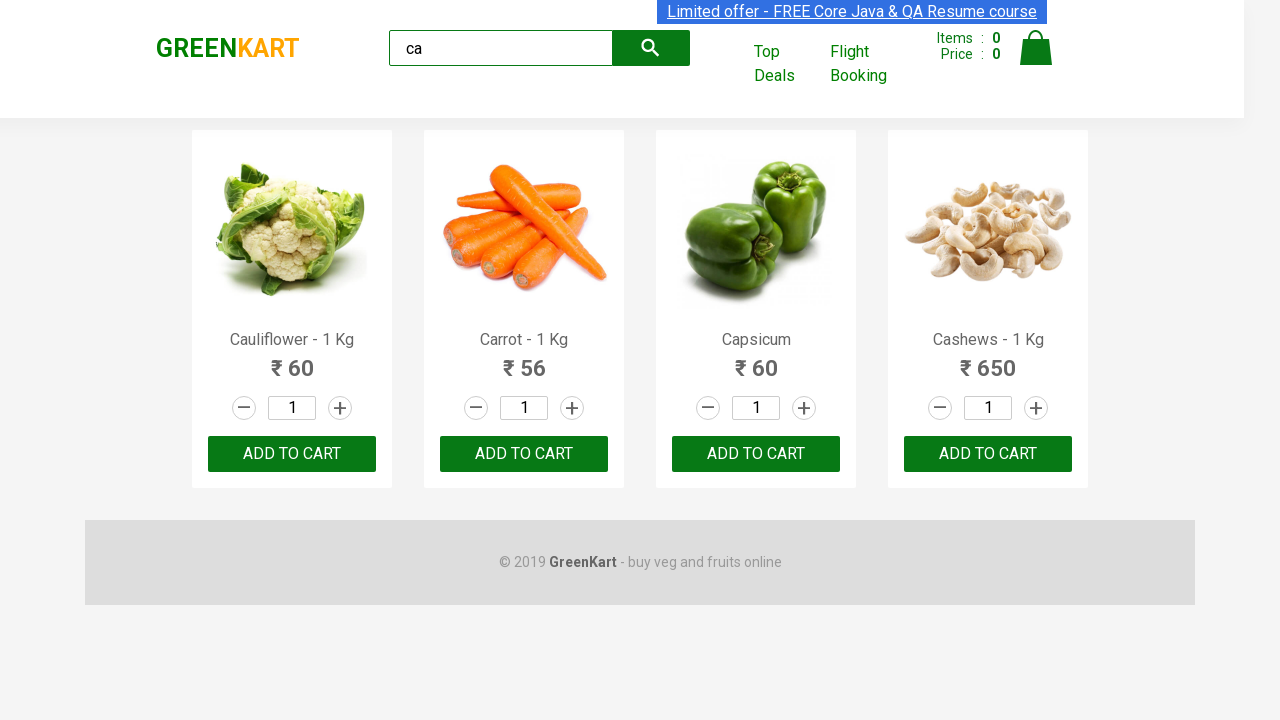

Clicked 'ADD TO CART' button for the second product at (524, 454) on .products .product >> nth=1 >> button:has-text("ADD TO CART")
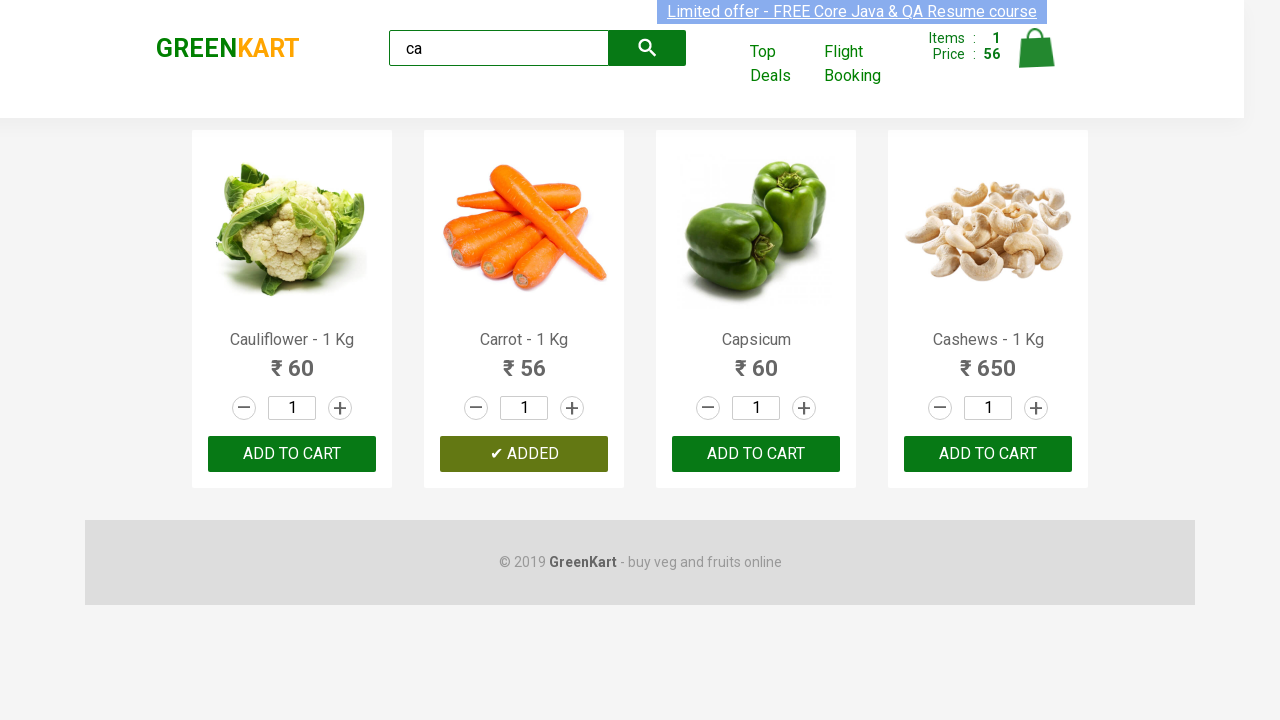

Found and clicked 'ADD TO CART' button for Cashews product at (988, 454) on .products .product >> nth=3 >> button
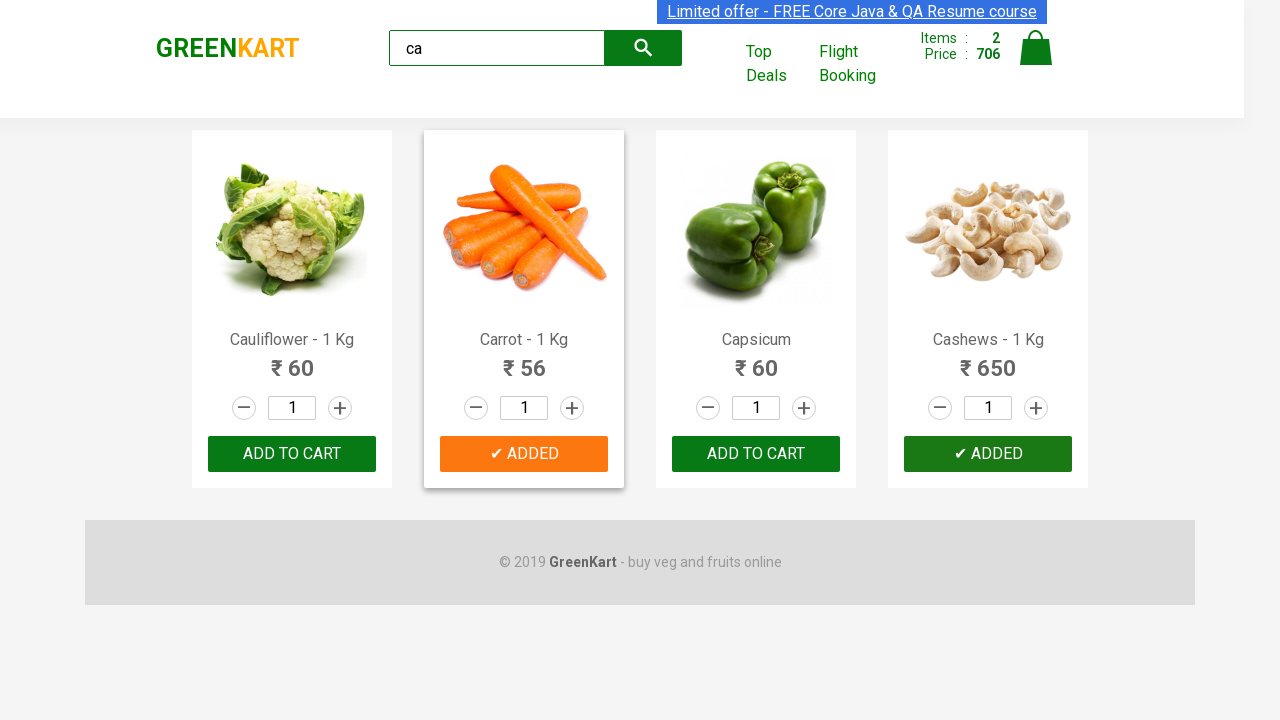

Verified brand text is 'GREENKART'
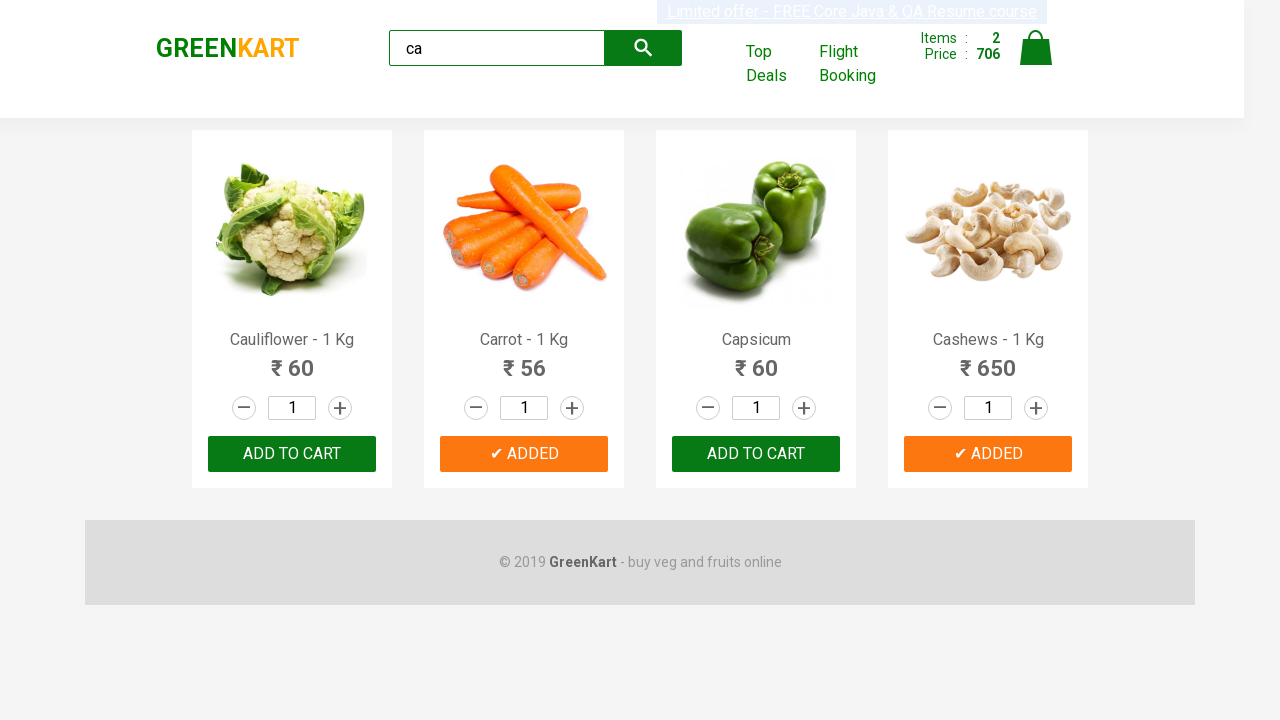

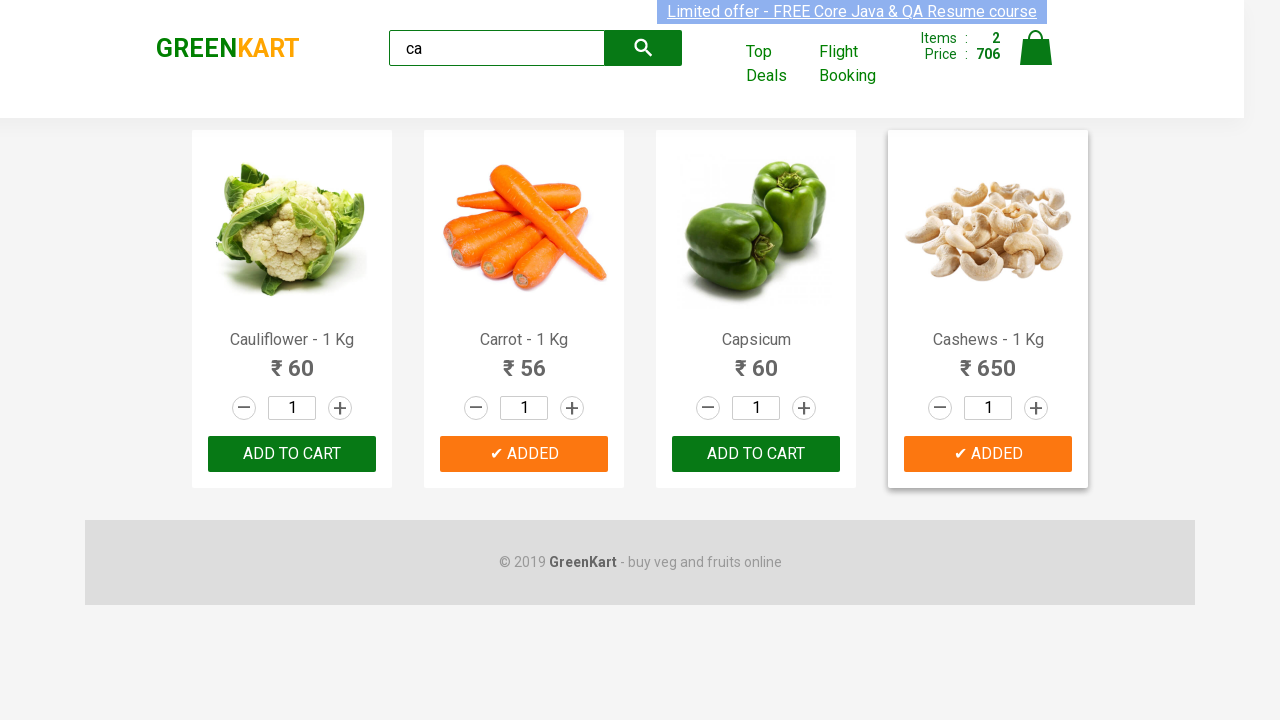